Tests text input and form submission on Selenium web form, verifying success message

Starting URL: https://www.selenium.dev/selenium/web/web-form.html

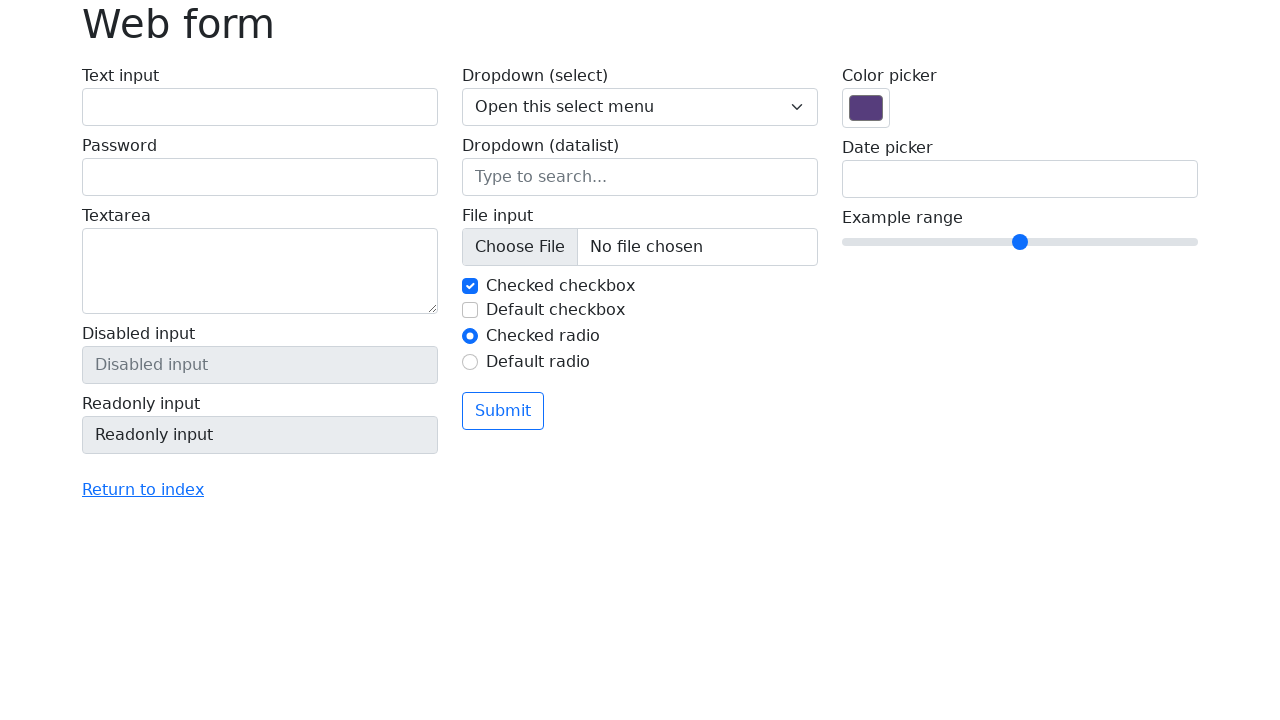

Clicked on text input field at (260, 107) on #my-text-id
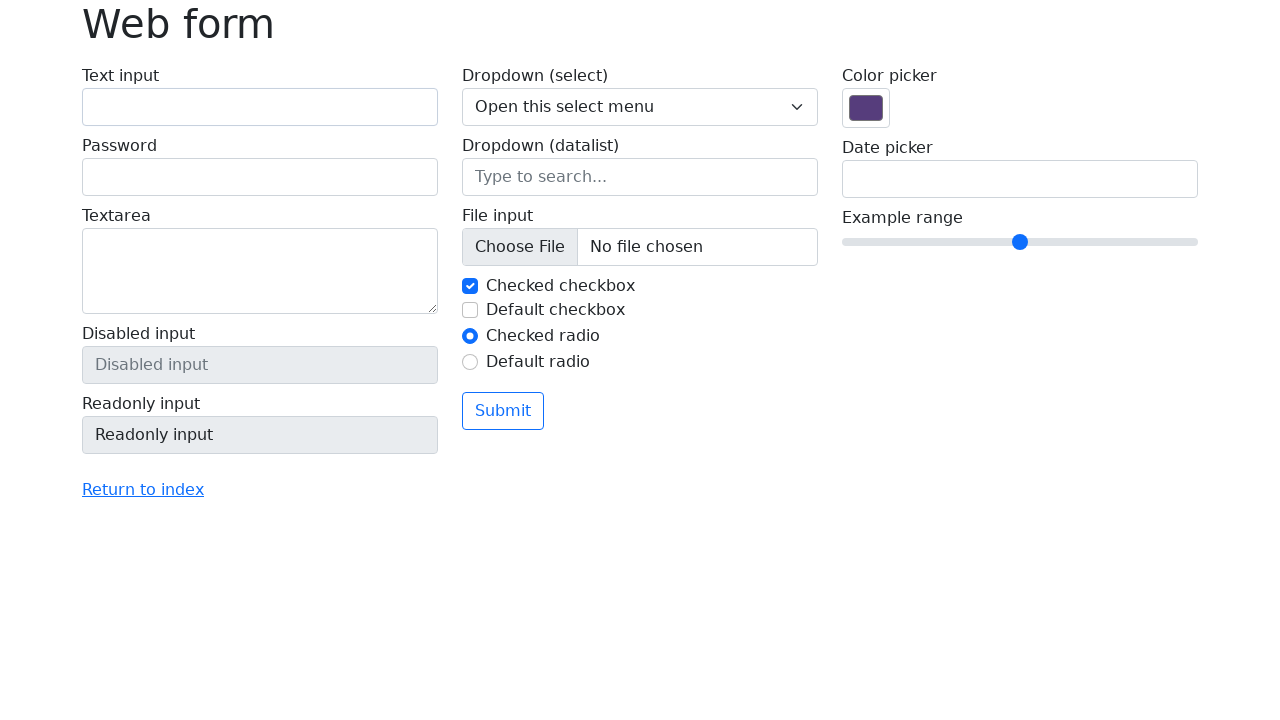

Filled text input field with 'Selenium' on #my-text-id
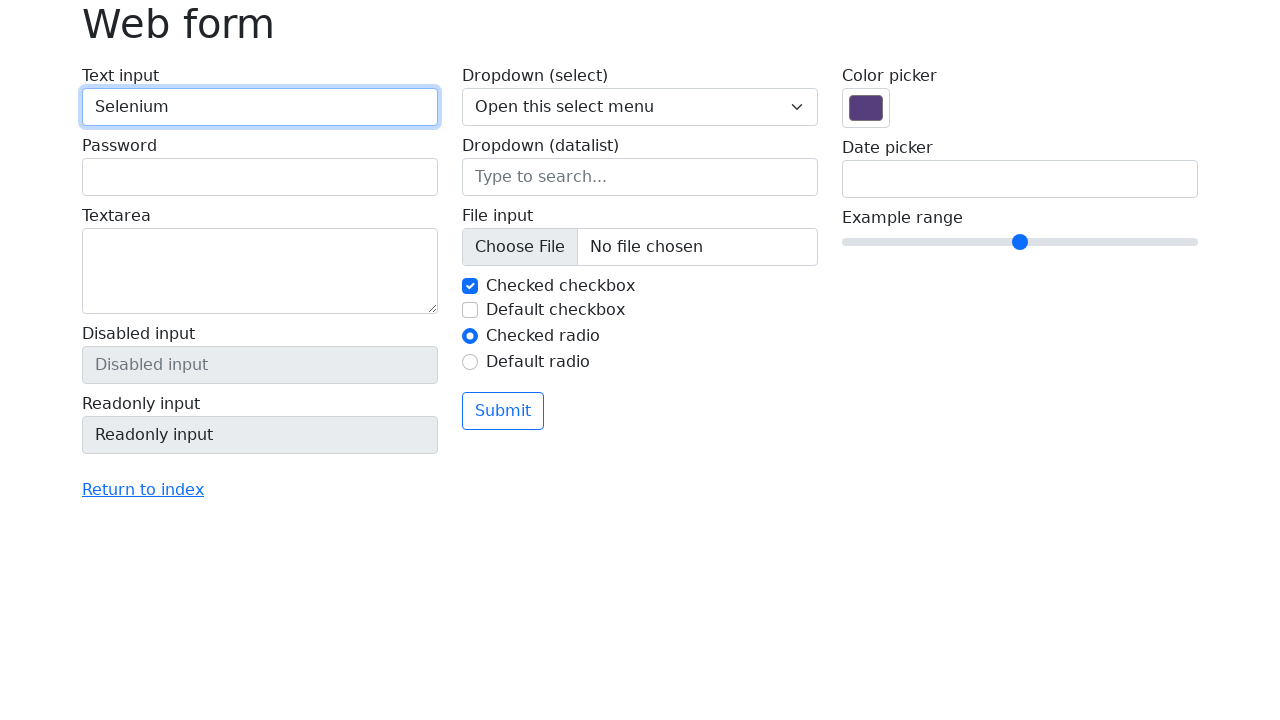

Clicked submit button to submit the form at (503, 411) on button[type='submit']
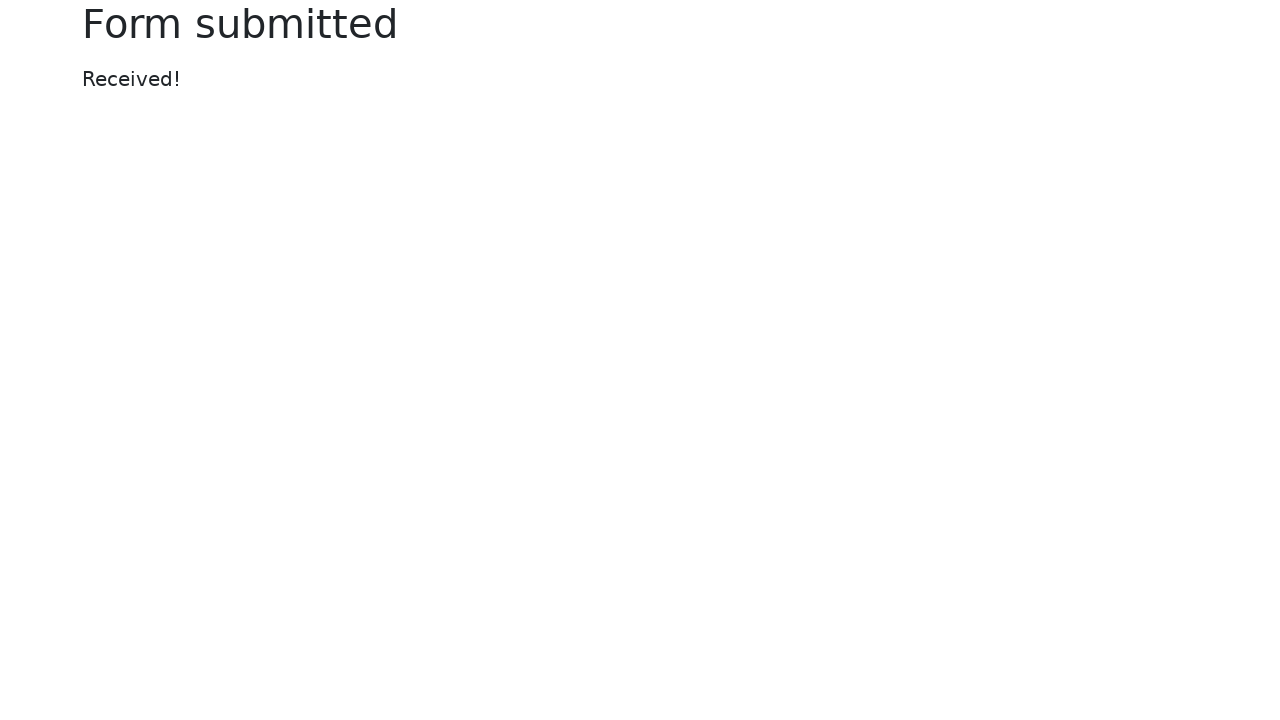

Success message appeared after form submission
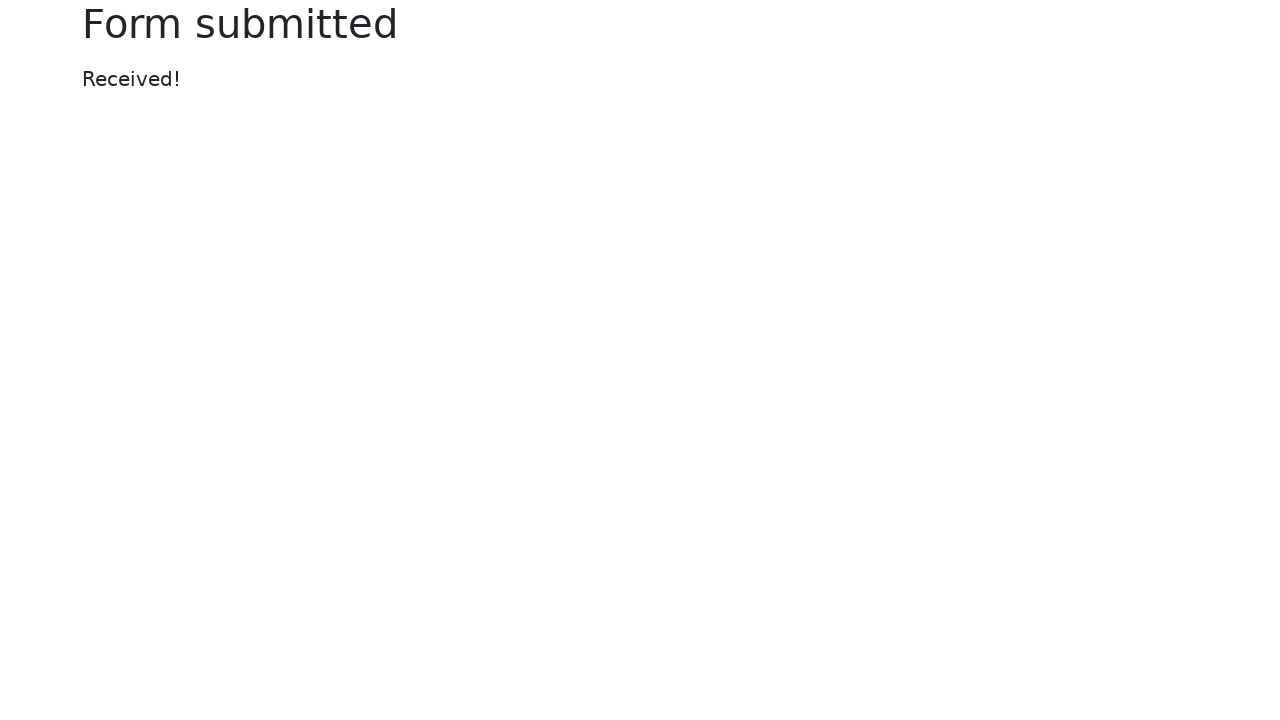

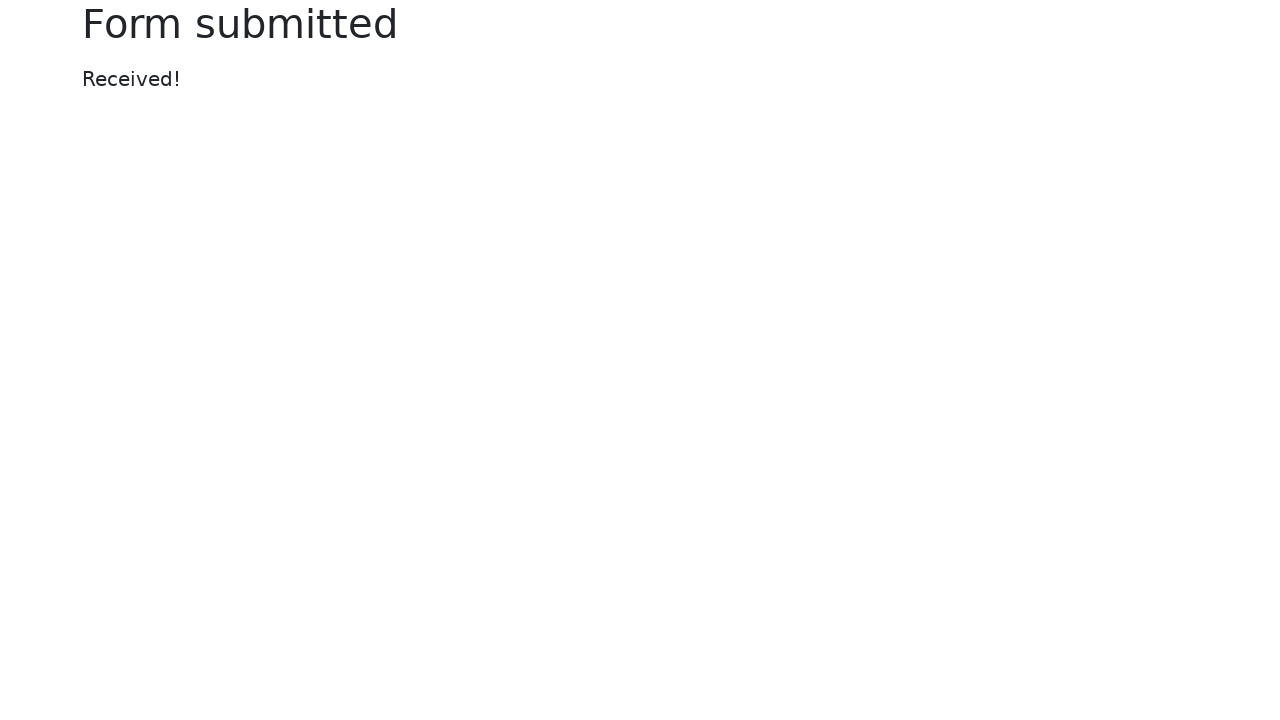